Tests checkbox interaction by clicking it twice to toggle its selected state on and off

Starting URL: https://training-support.net/webelements/dynamic-controls

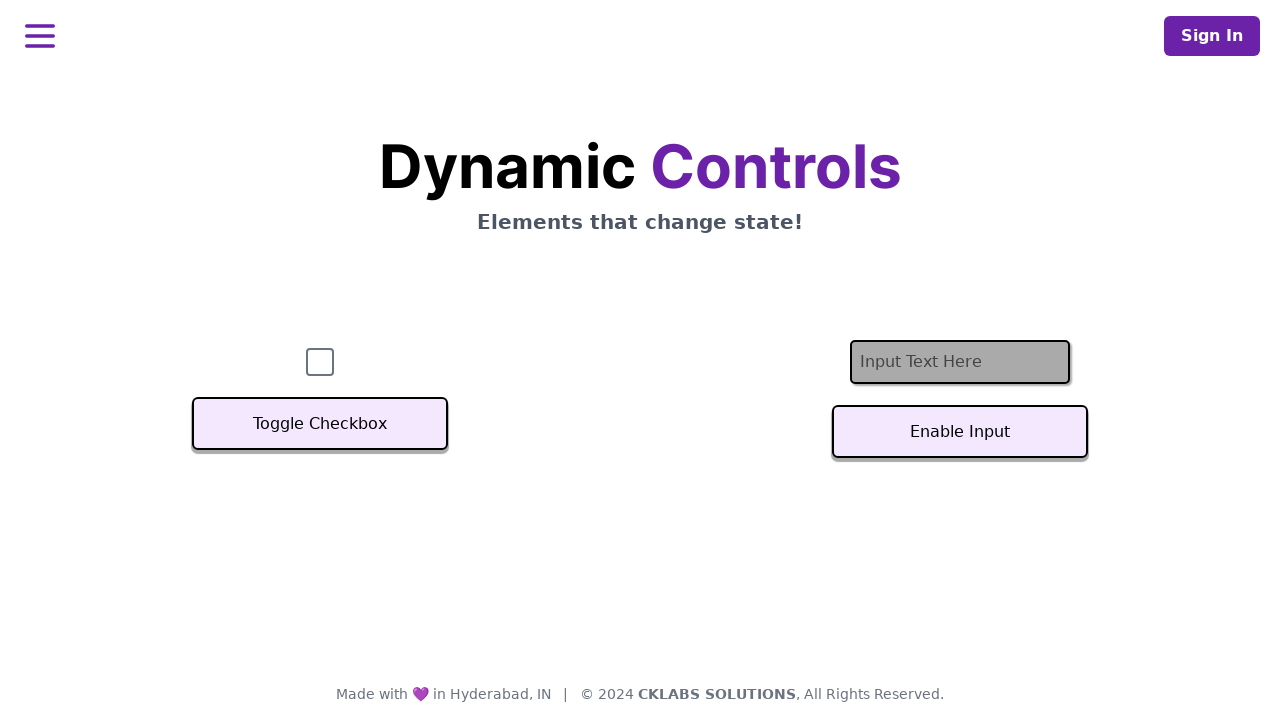

Located checkbox element with ID 'checkbox'
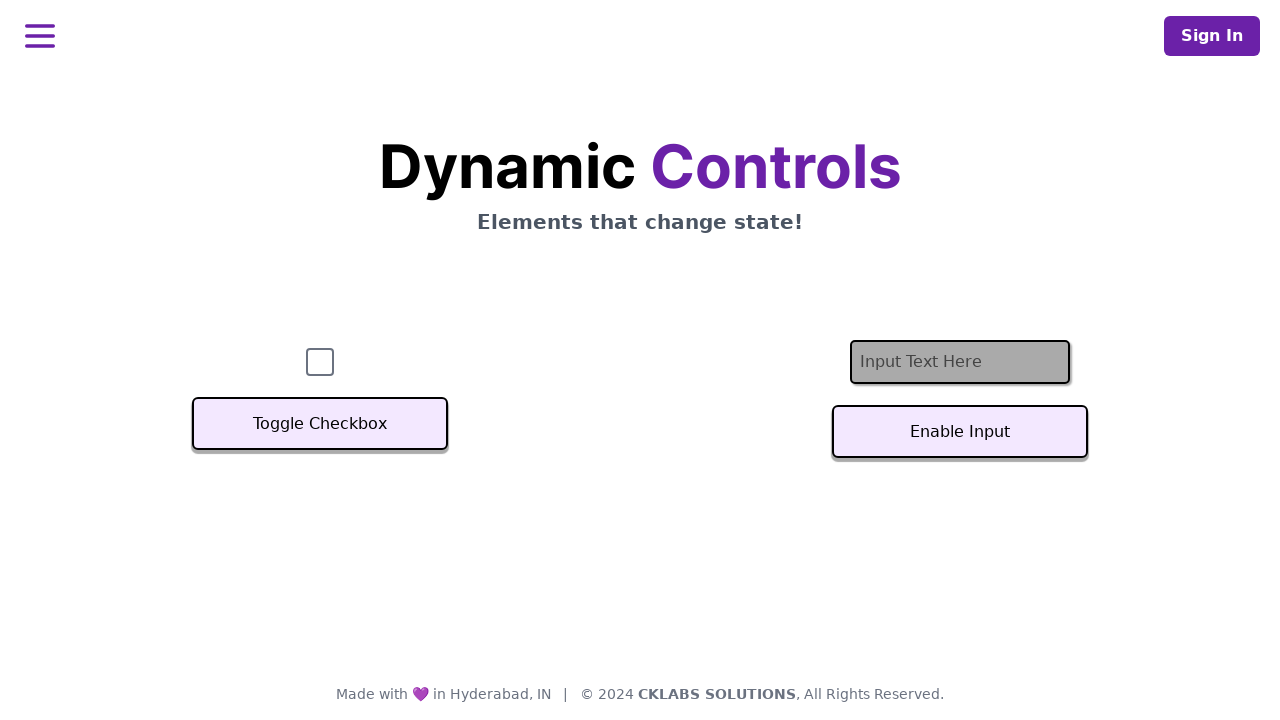

Clicked checkbox to select it at (320, 362) on #checkbox
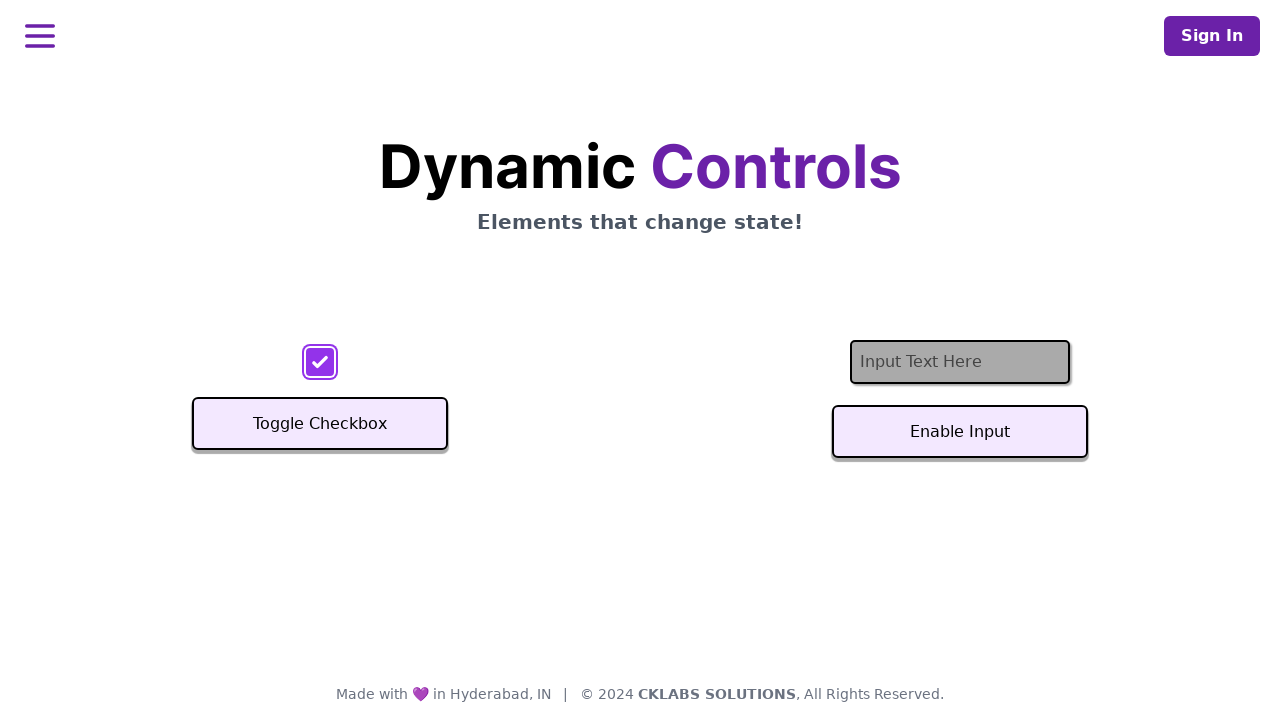

Clicked checkbox again to unselect it at (320, 362) on #checkbox
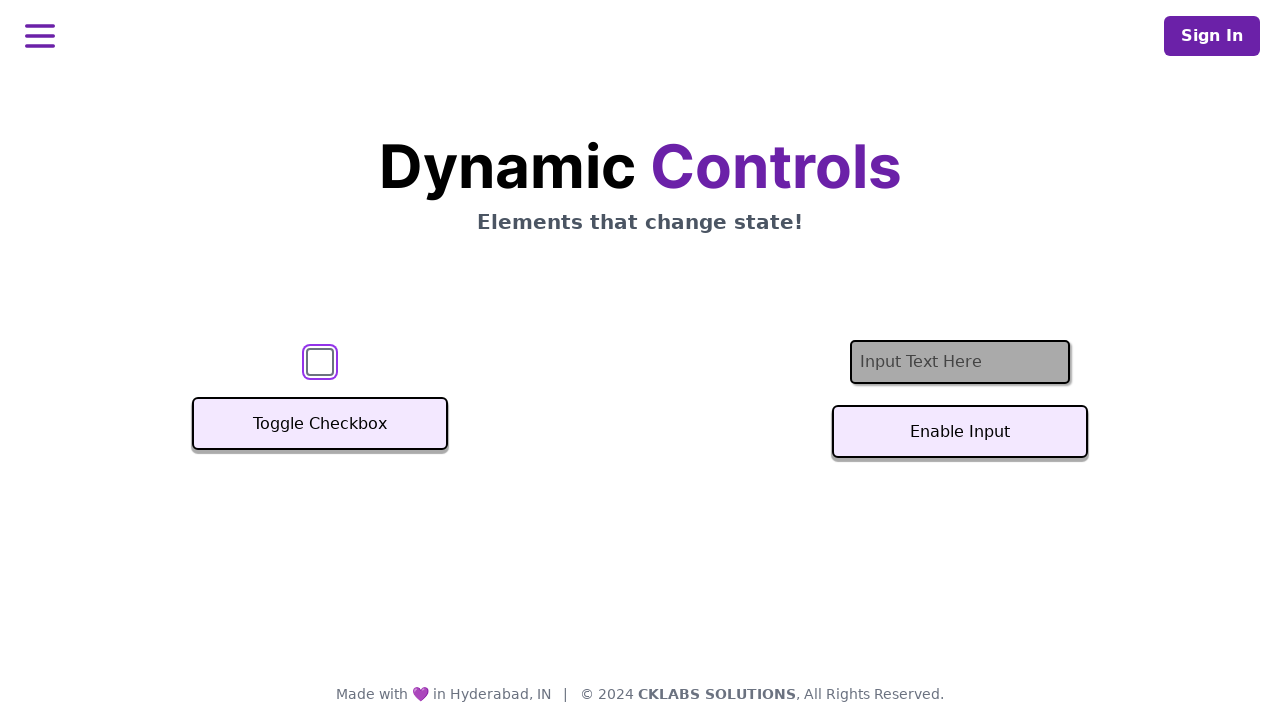

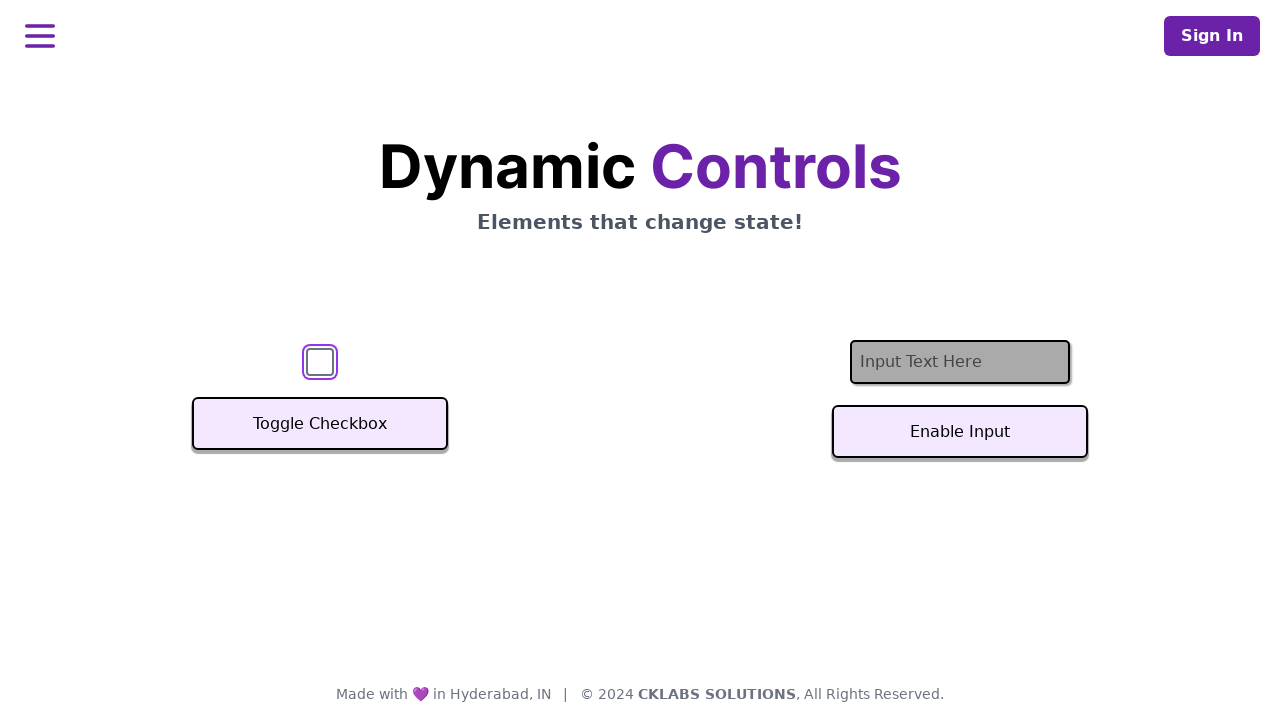